Tests flight booking flow on BlazeDemo using data-driven approach by selecting Philadelphia as origin, Rome as destination, and searching for flights

Starting URL: https://blazedemo.com

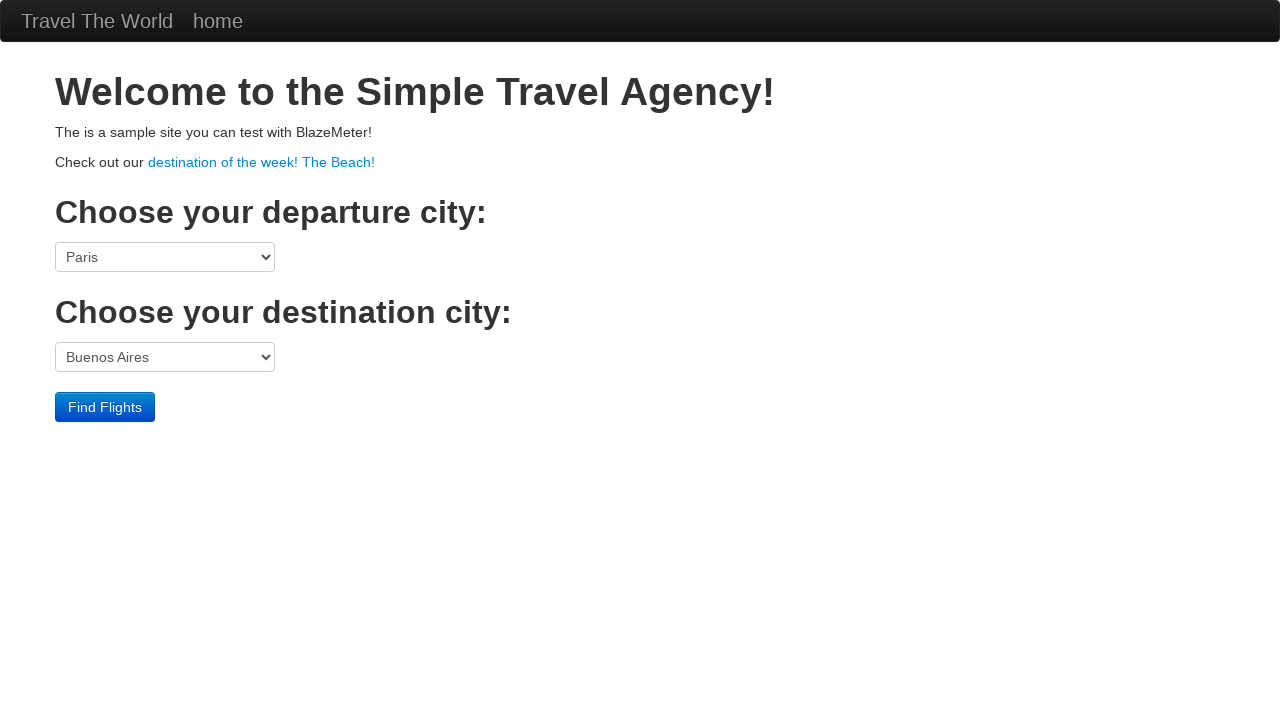

Selected Philadelphia as origin city on select[name='fromPort']
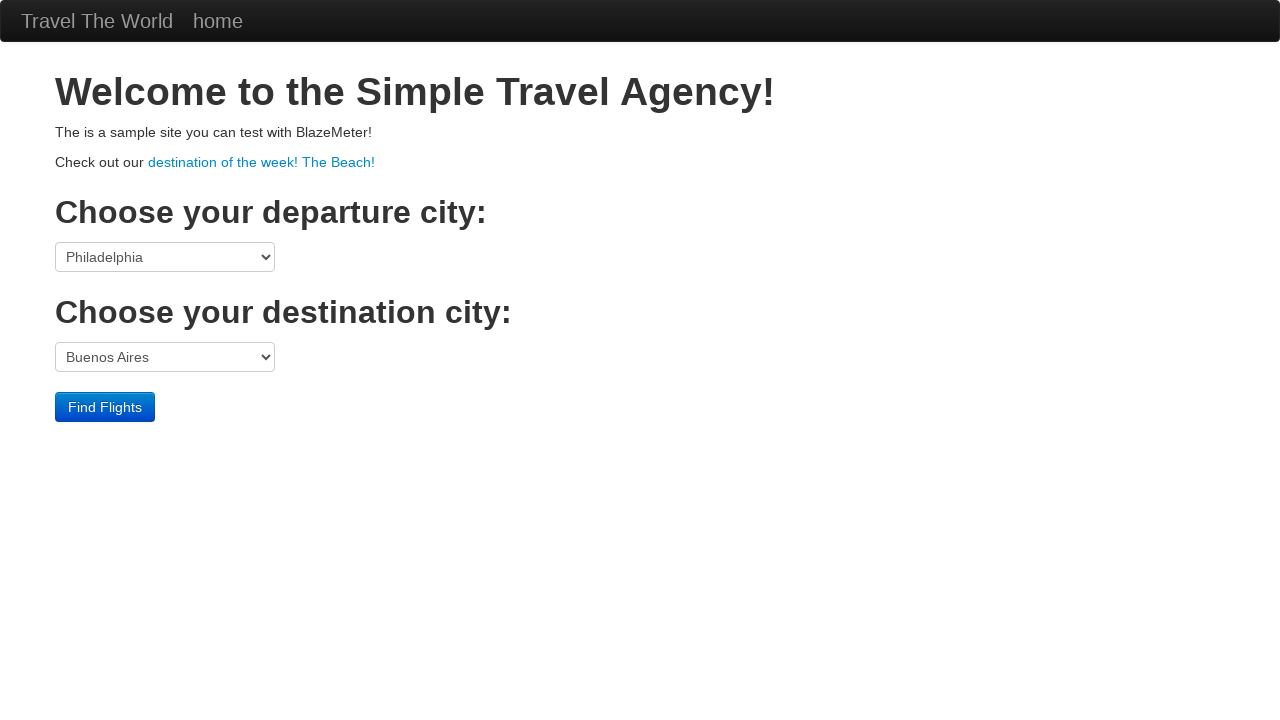

Selected Rome as destination city on select[name='toPort']
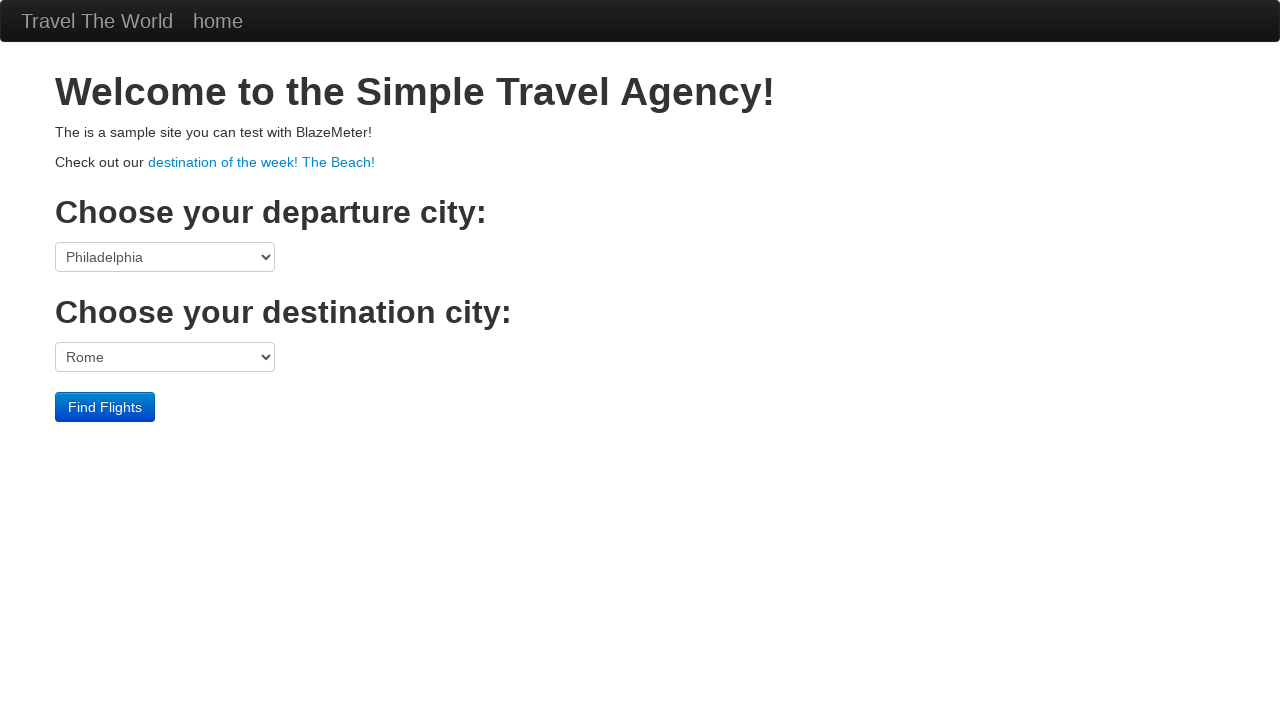

Clicked Find Flights button at (105, 407) on input[type='submit']
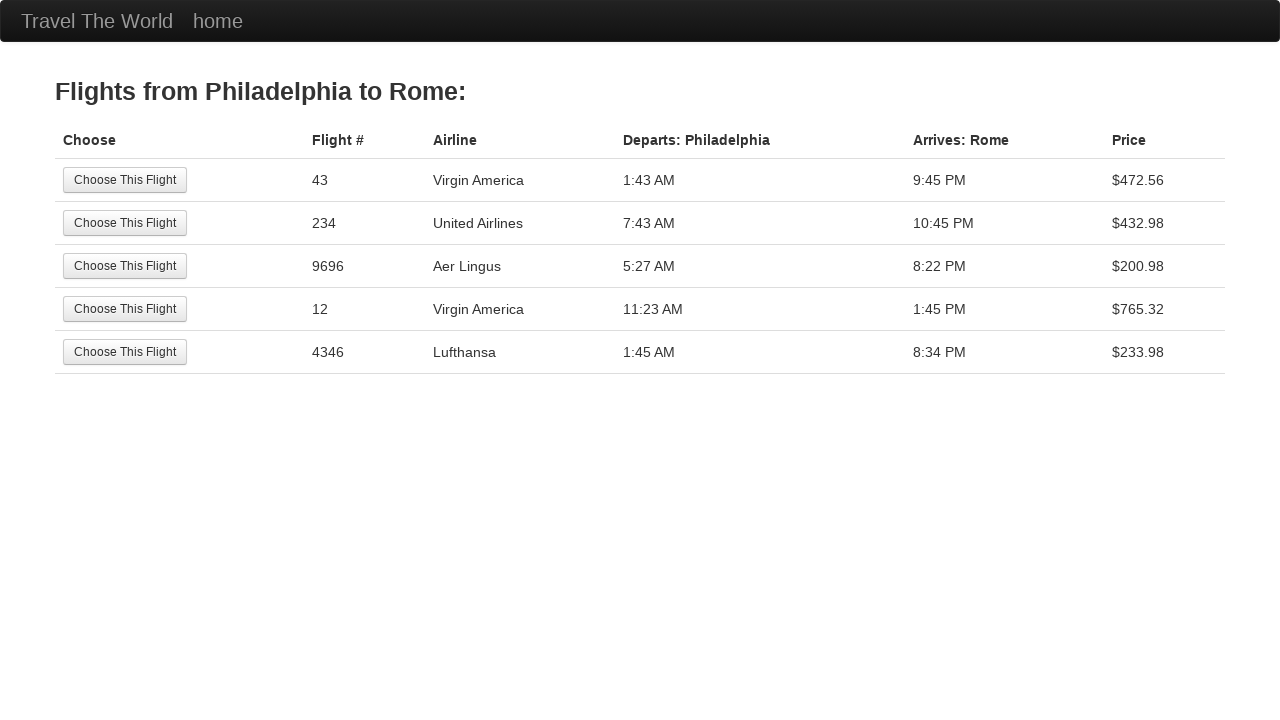

Waited for page DOM to fully load
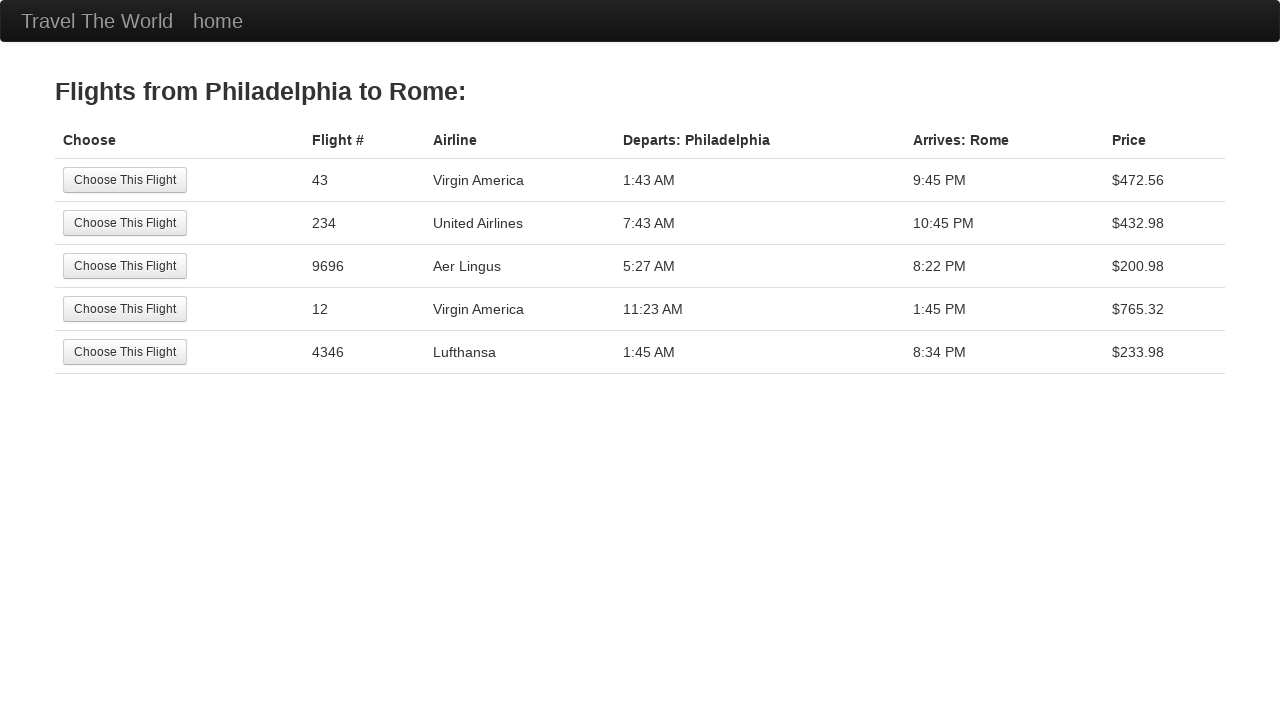

Verified reservation page title contains 'BlazeDemo - reserve'
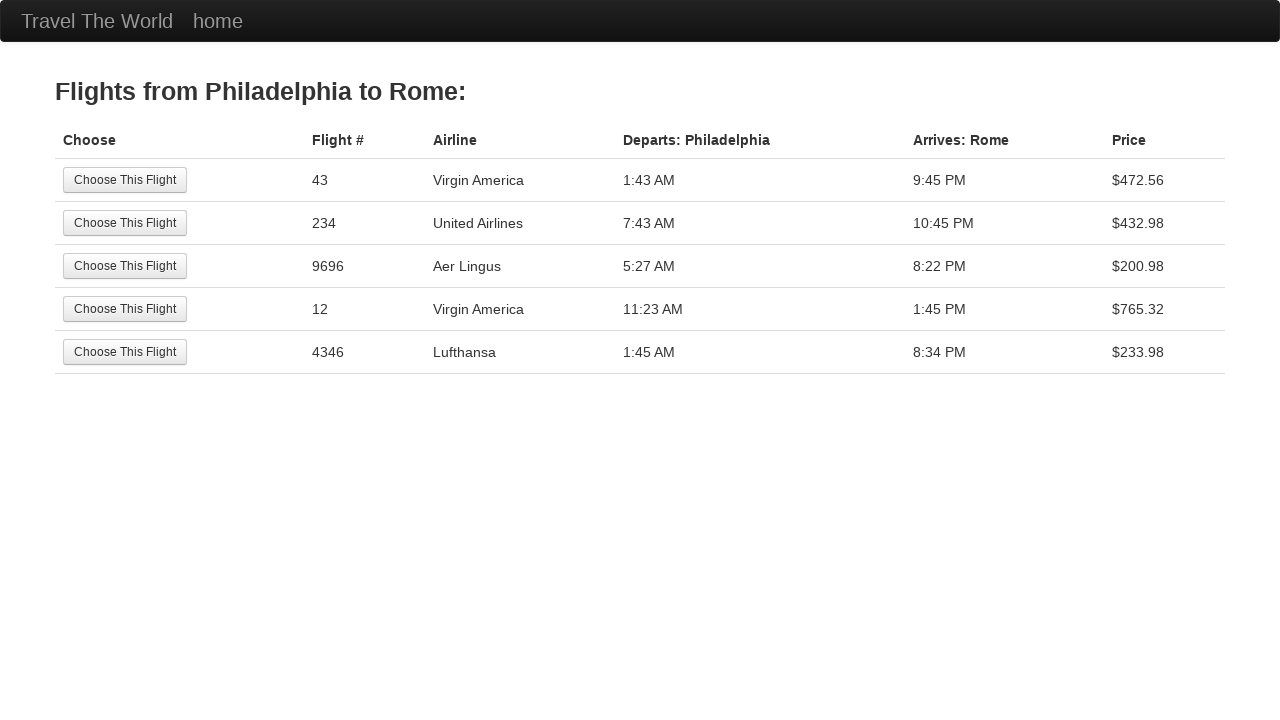

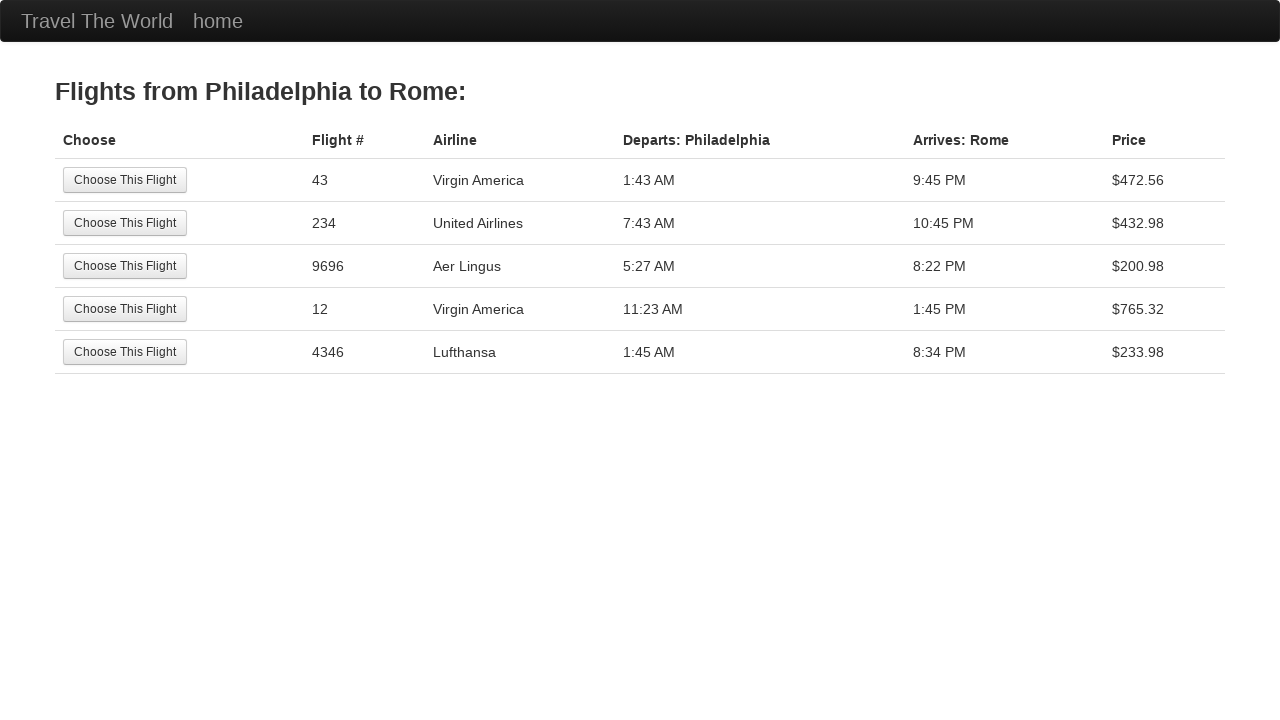